Tests marking all todo items as completed using the toggle-all checkbox

Starting URL: https://demo.playwright.dev/todomvc

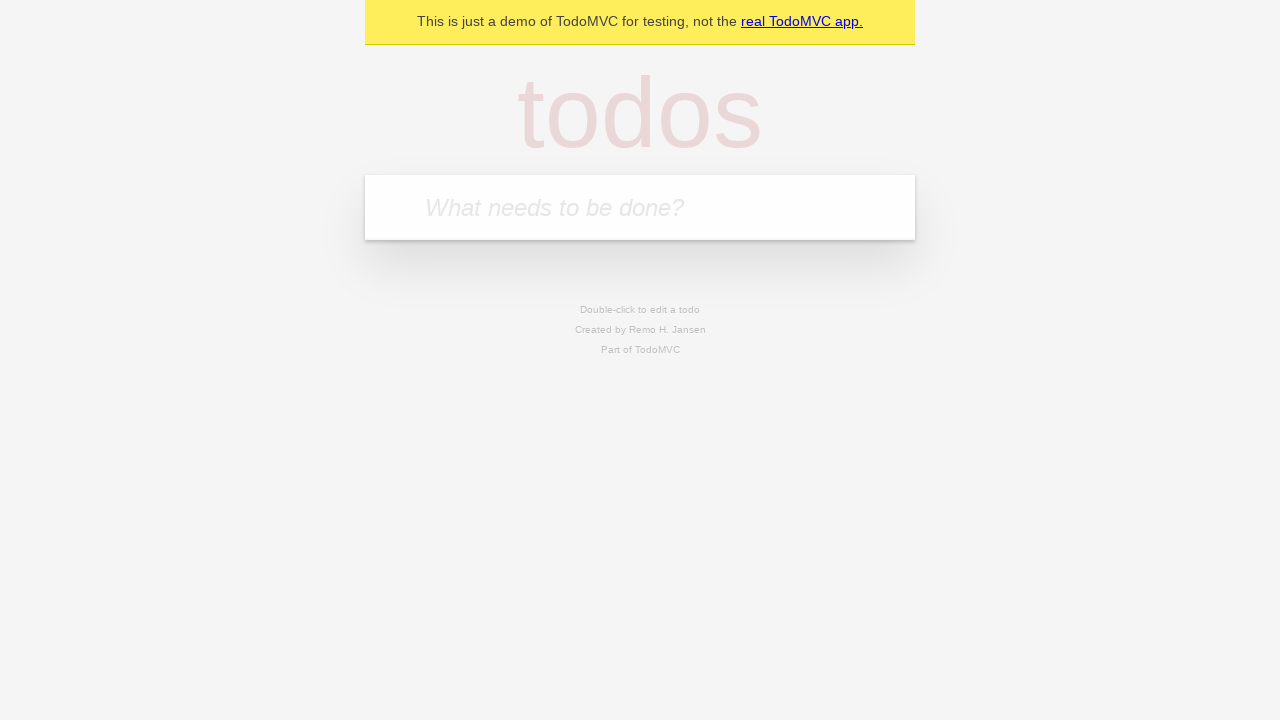

Filled new todo input with 'buy some cheese' on .new-todo
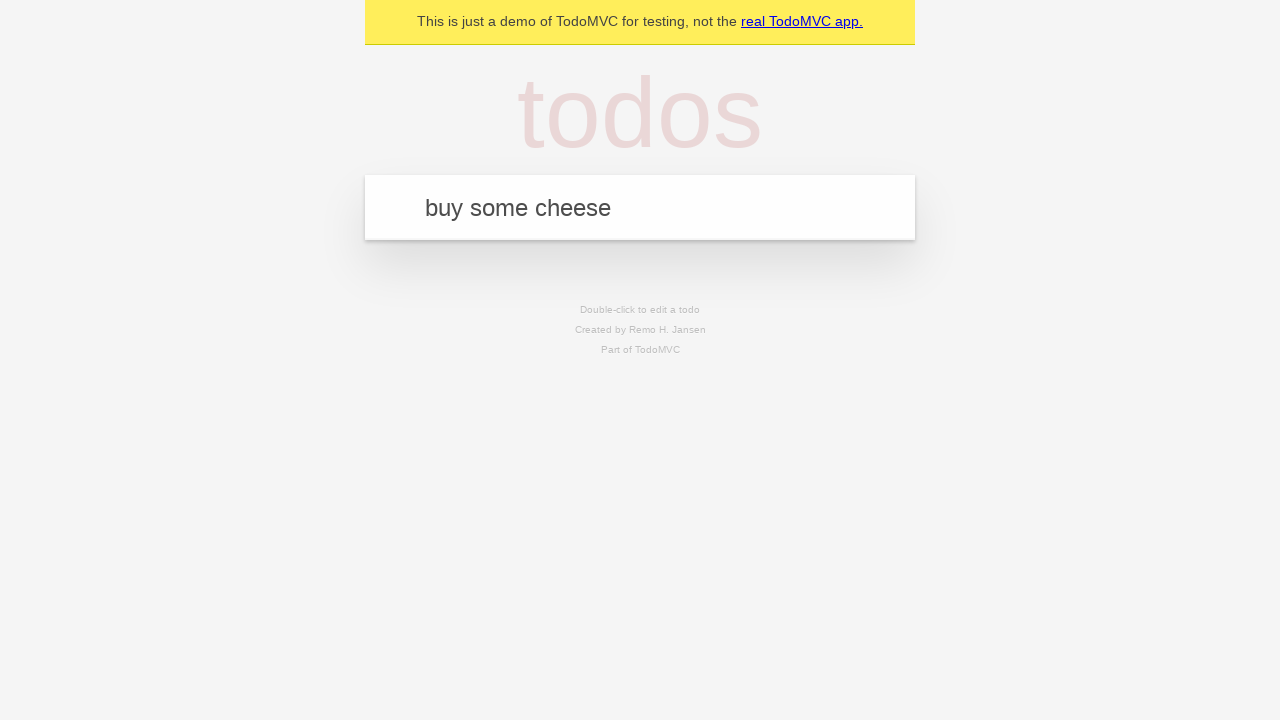

Pressed Enter to add first todo item on .new-todo
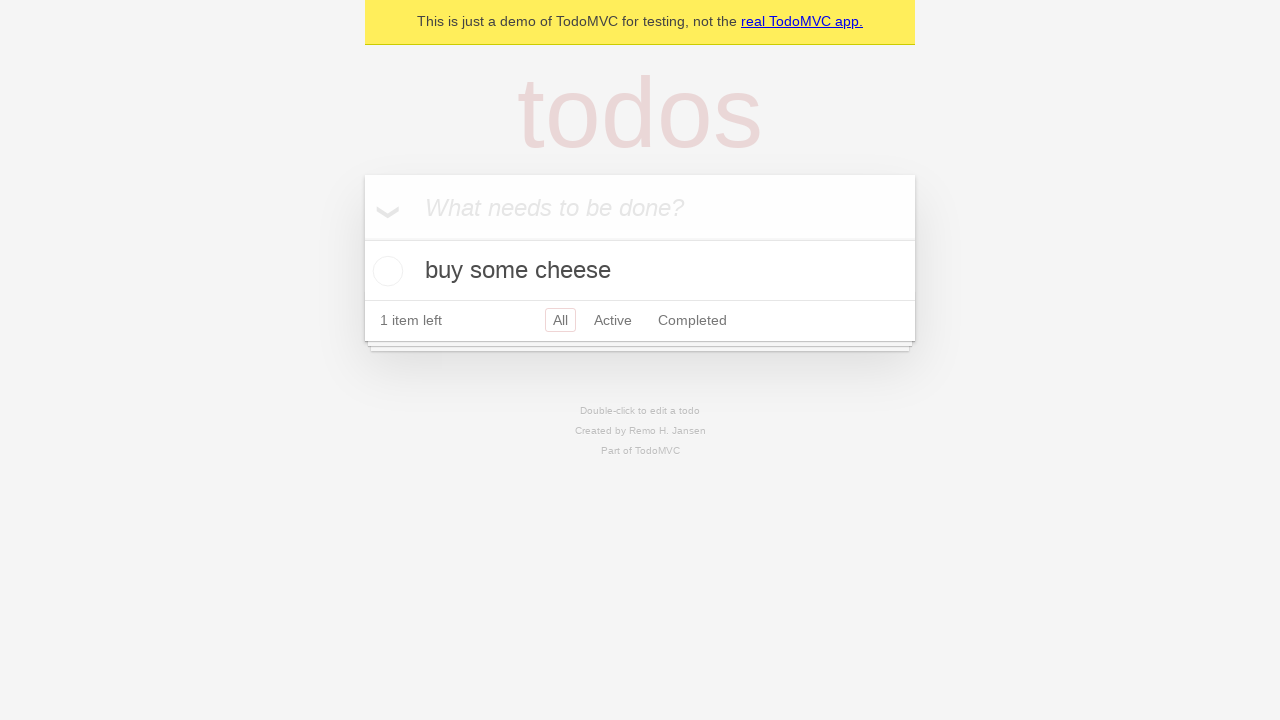

Filled new todo input with 'feed the cat' on .new-todo
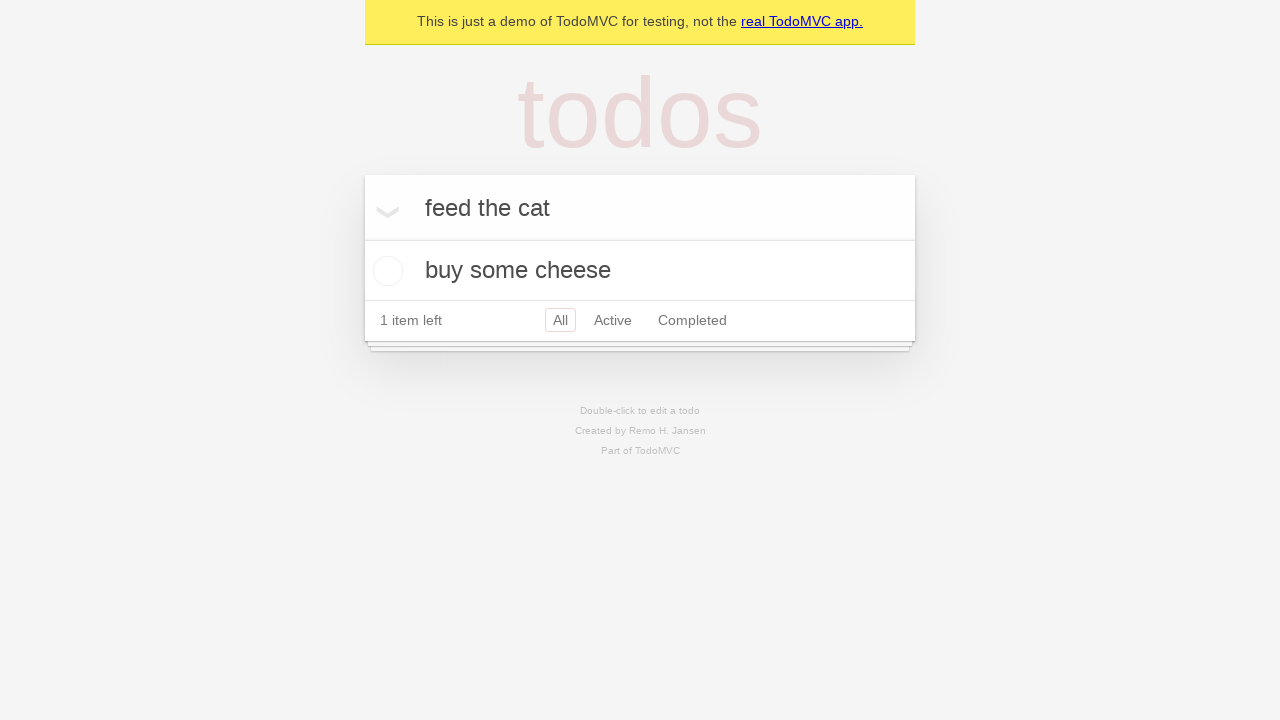

Pressed Enter to add second todo item on .new-todo
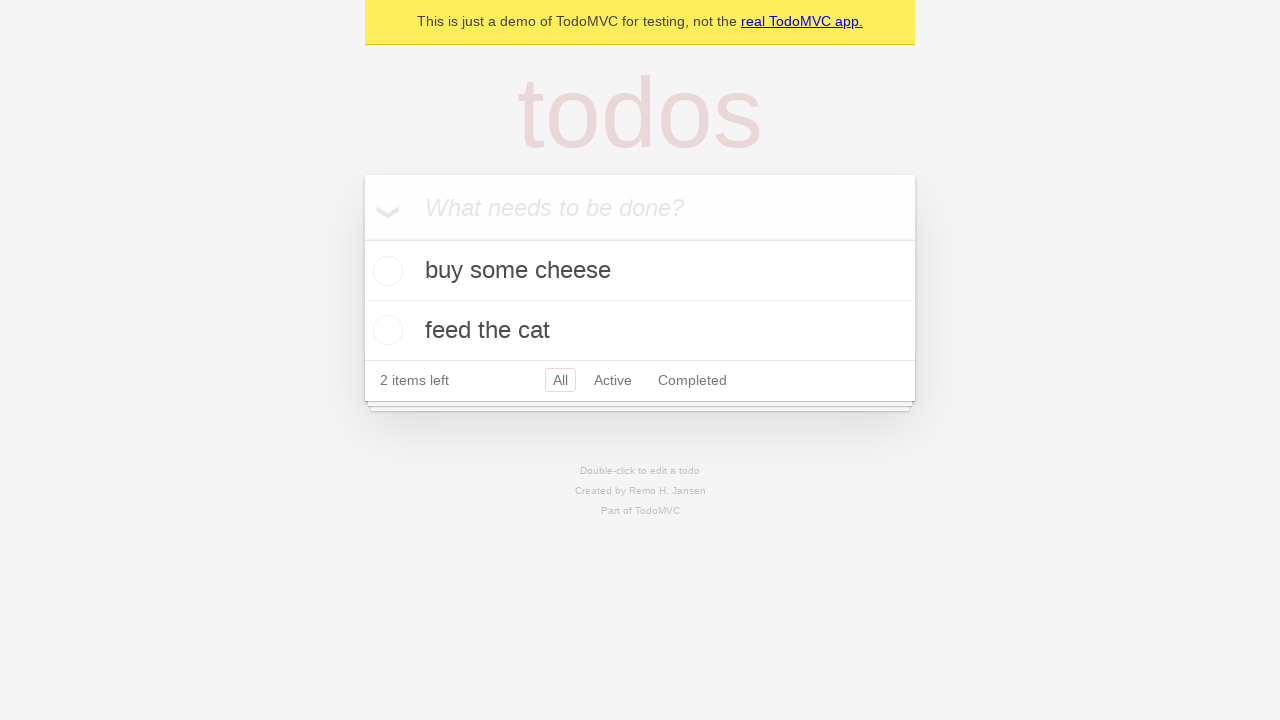

Filled new todo input with 'book a doctors appointment' on .new-todo
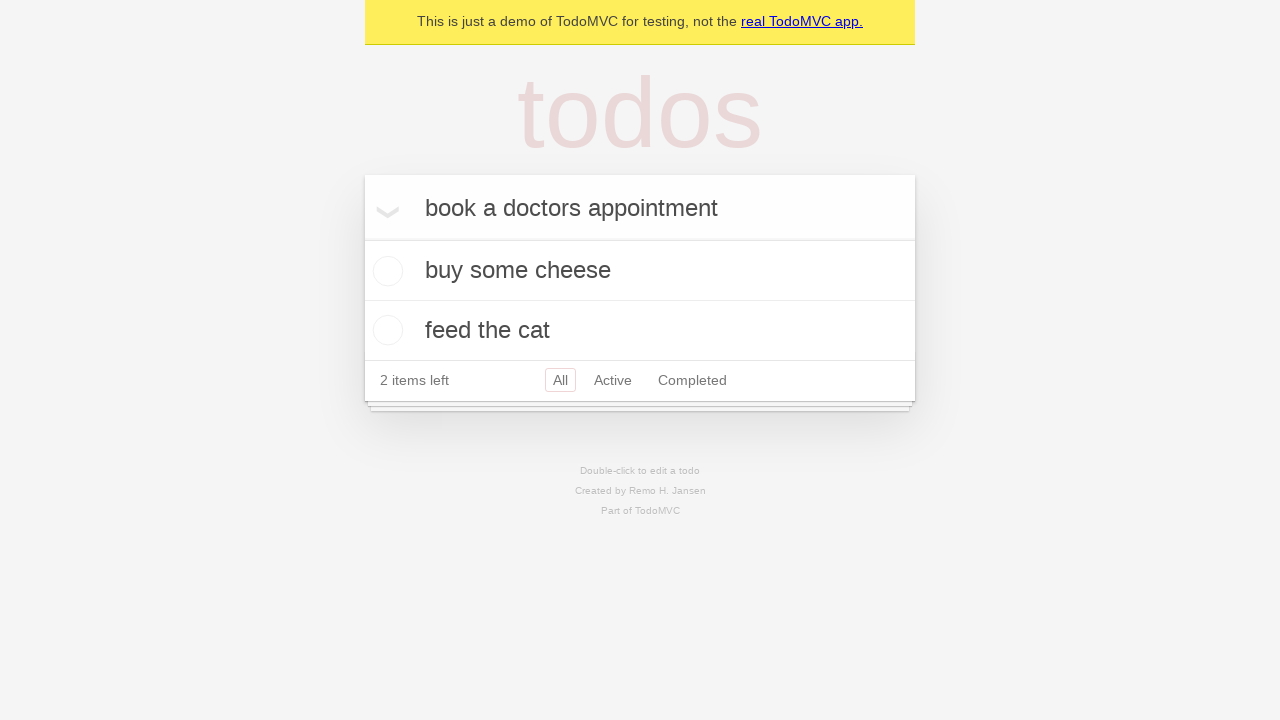

Pressed Enter to add third todo item on .new-todo
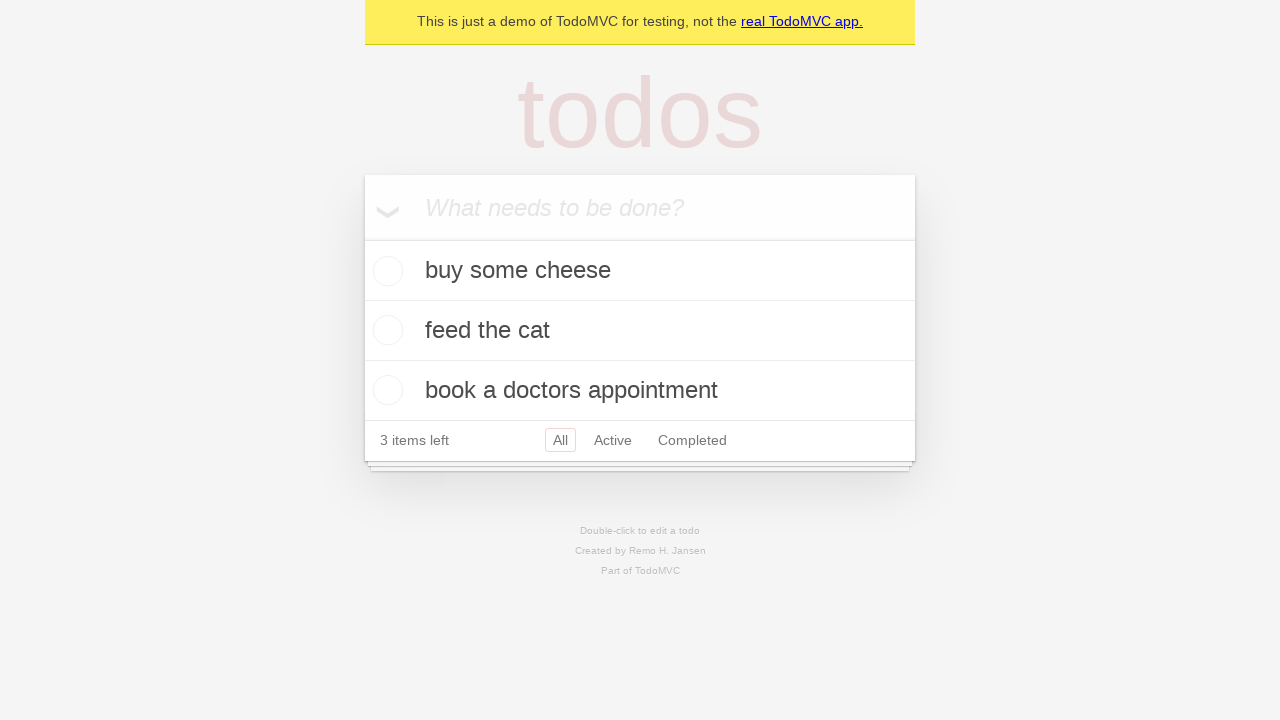

Checked the toggle-all checkbox to mark all items as completed at (362, 238) on .toggle-all
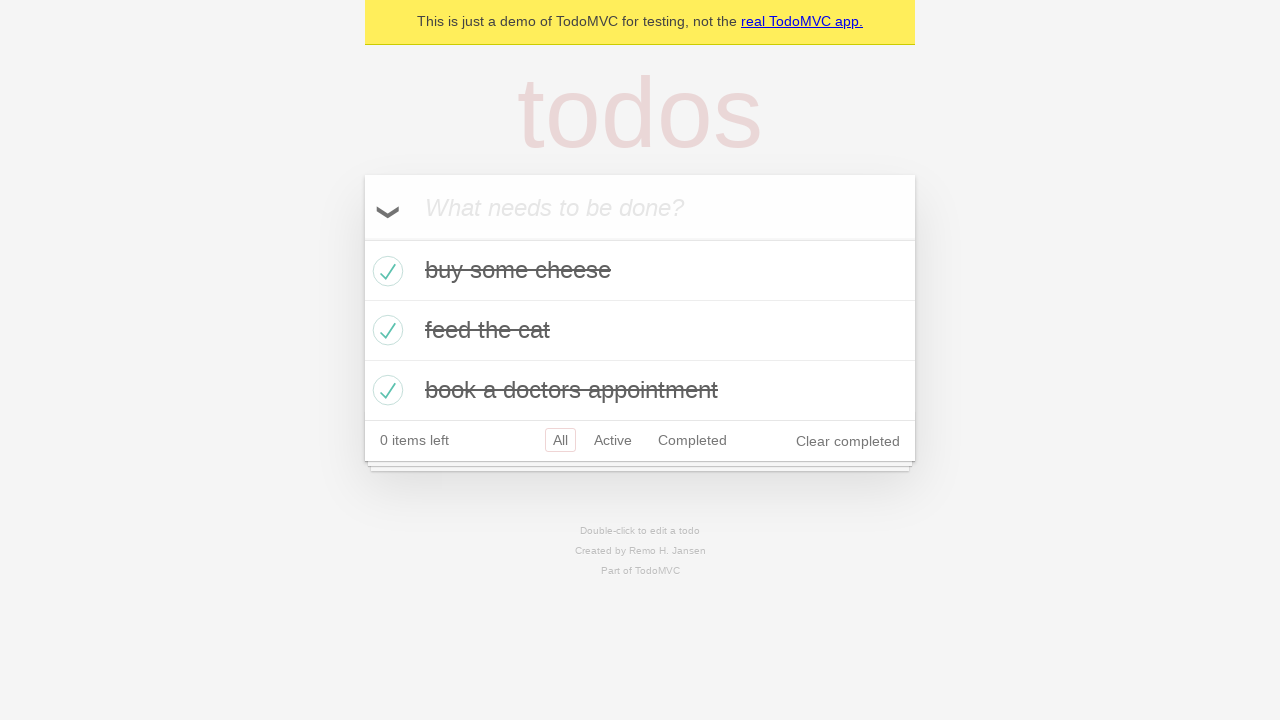

Waited for completed todo items to appear
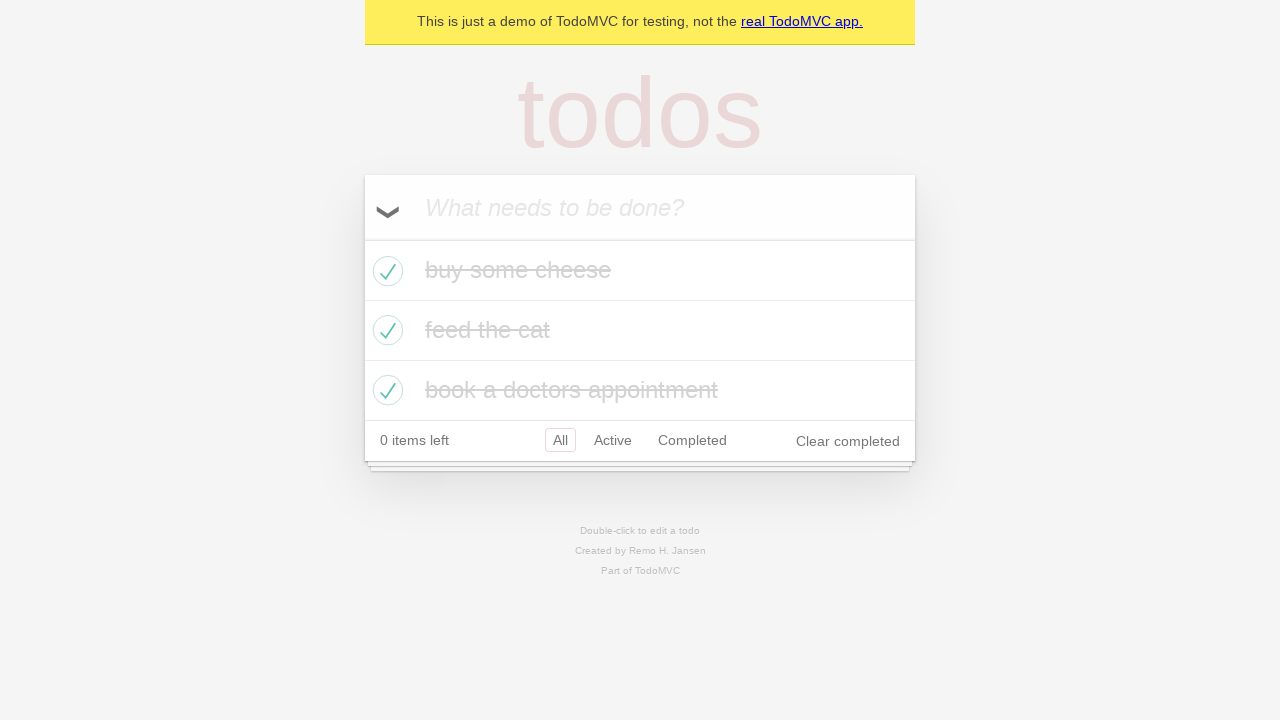

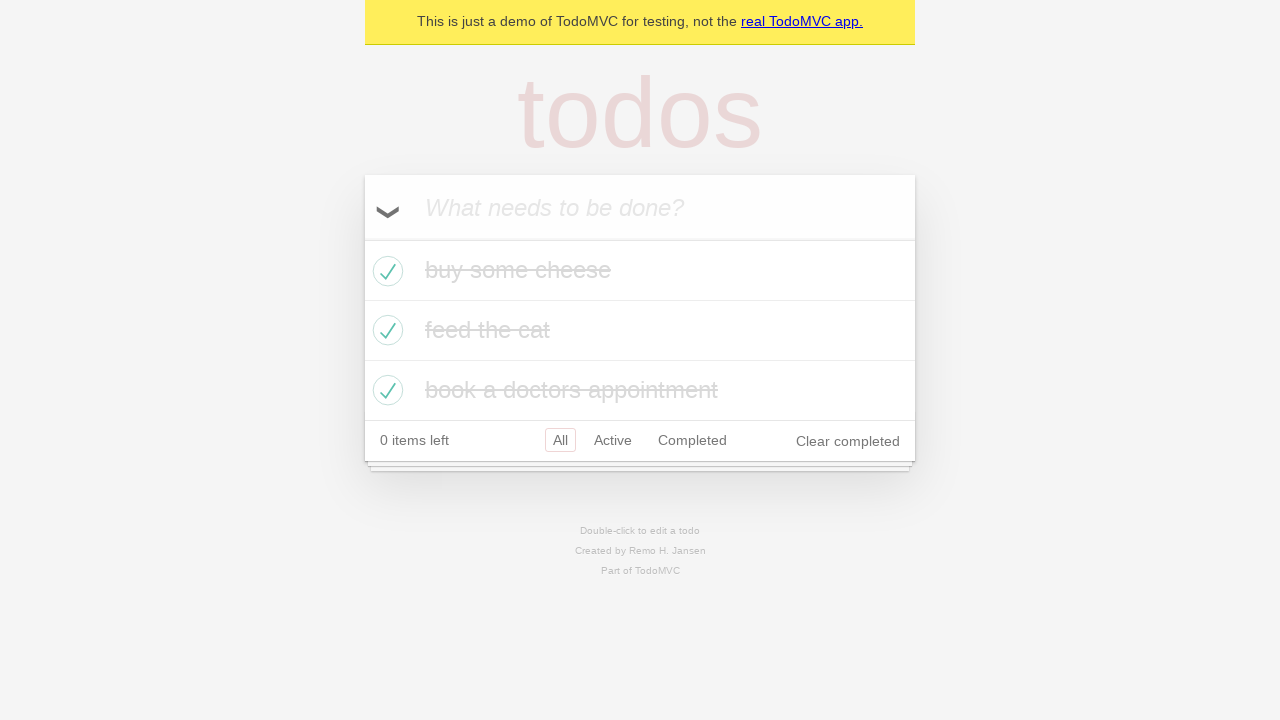